Navigates to an automation practice page and interacts with a table element, verifying the table structure by checking row and column counts and reading cell data from the second row.

Starting URL: https://rahulshettyacademy.com/AutomationPractice/

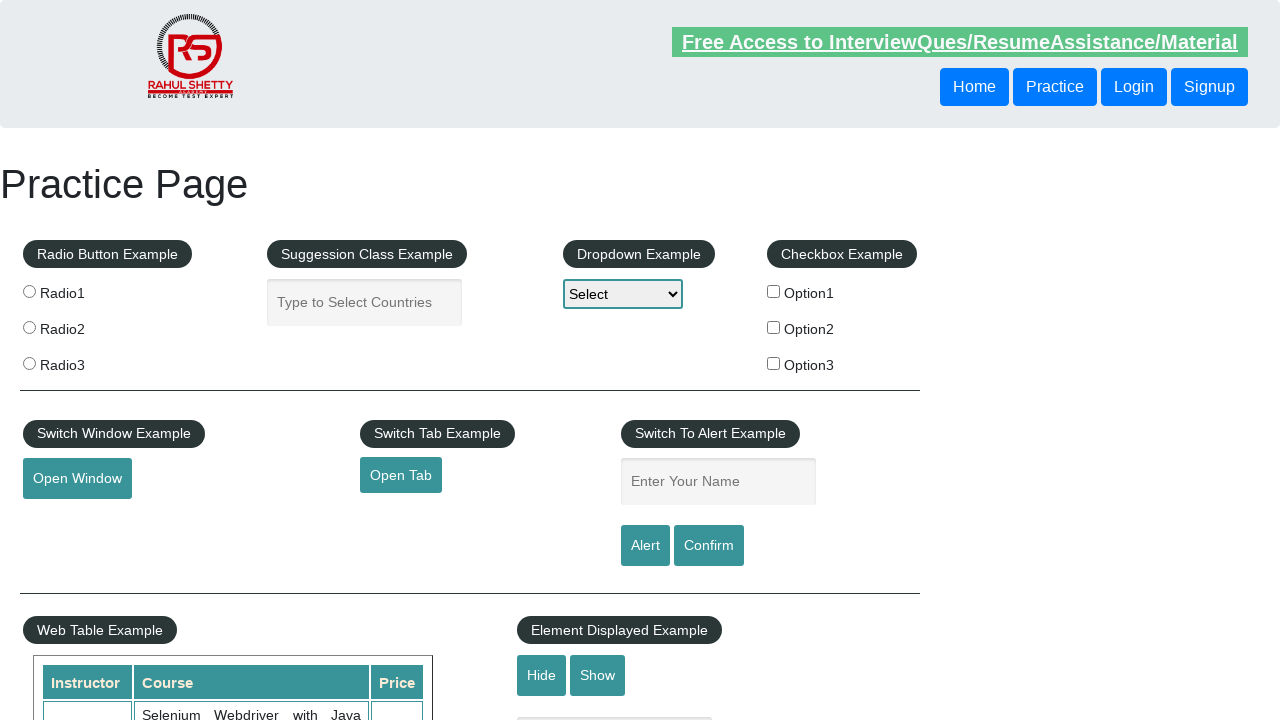

Waited for table element to be visible
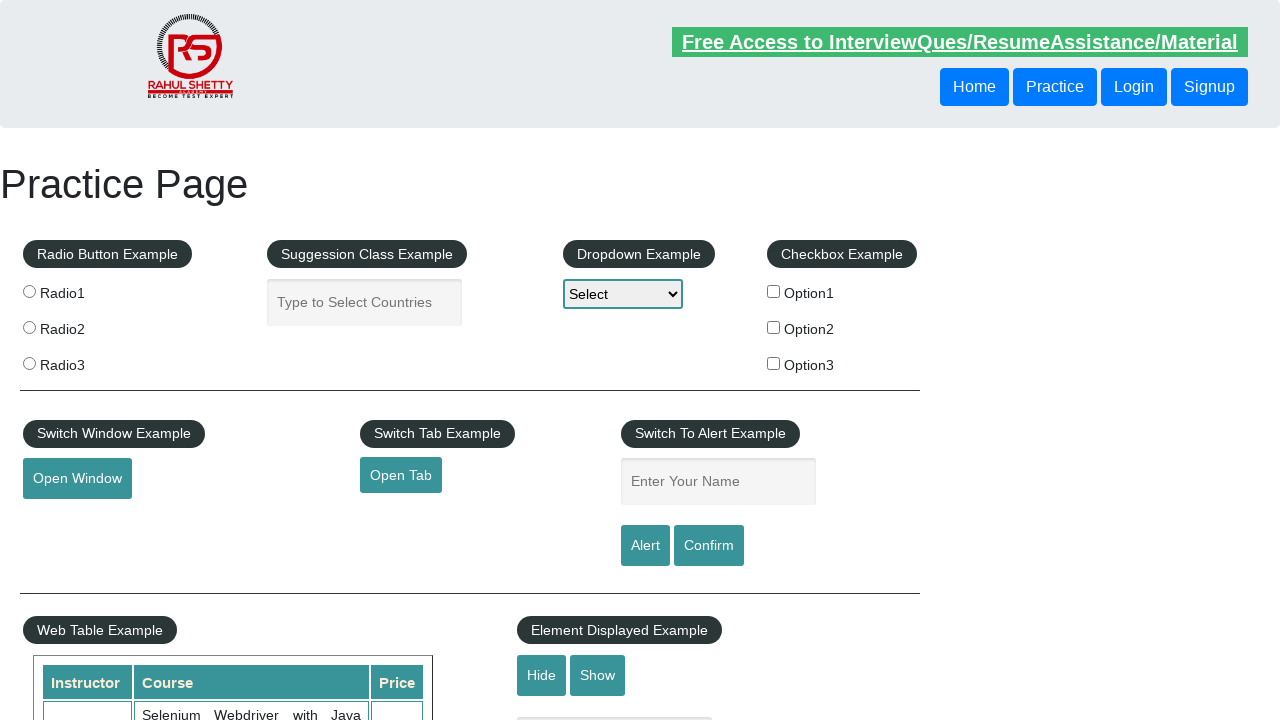

Located table element with class 'table-display'
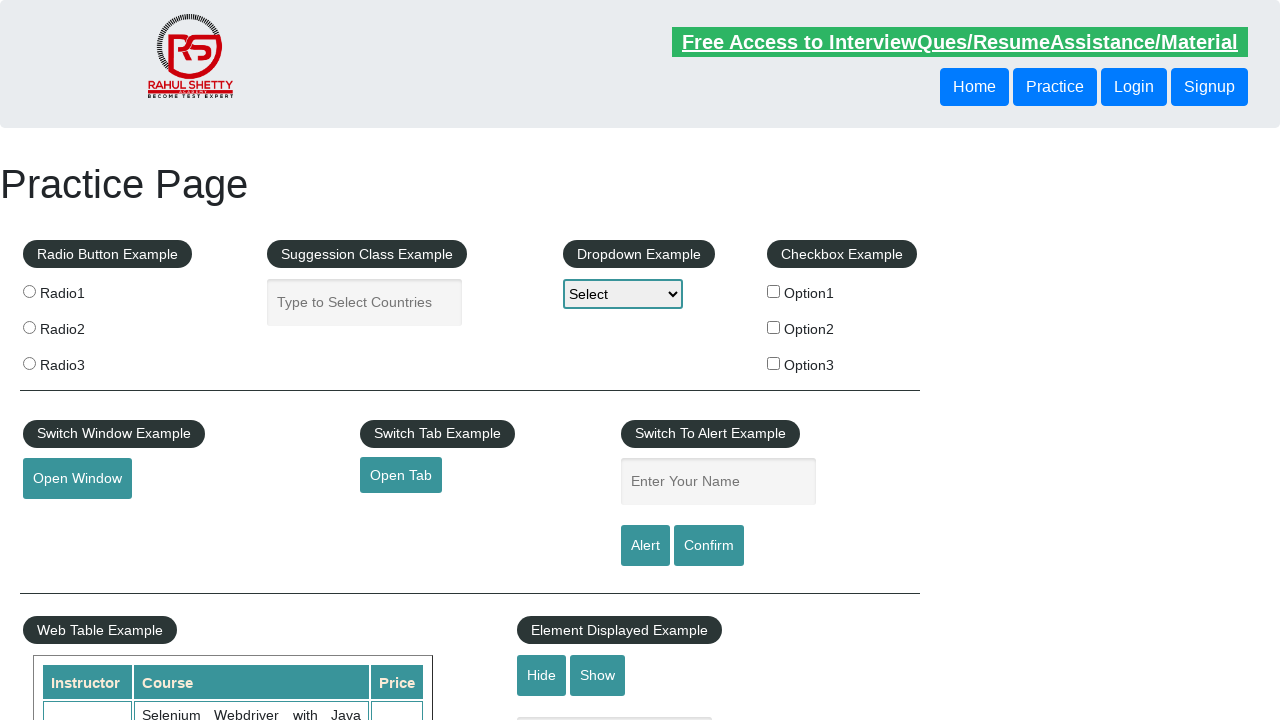

Verified first table row exists
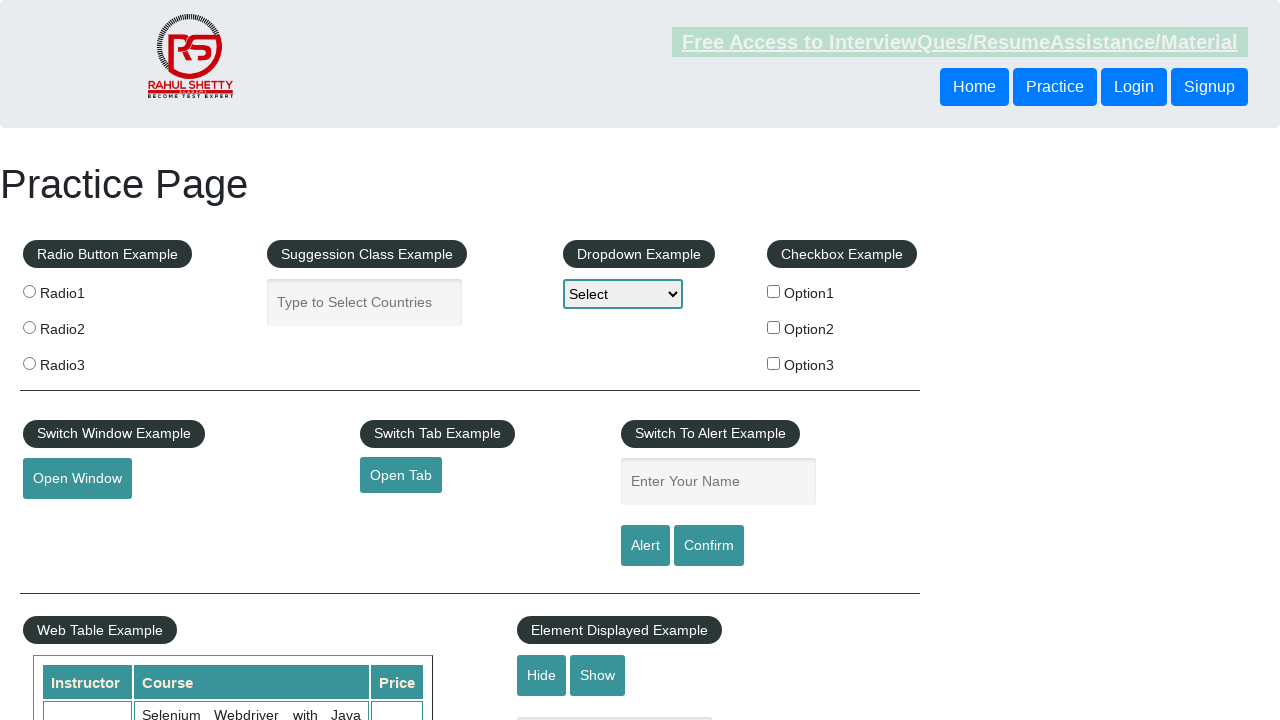

Verified header cells exist in first row
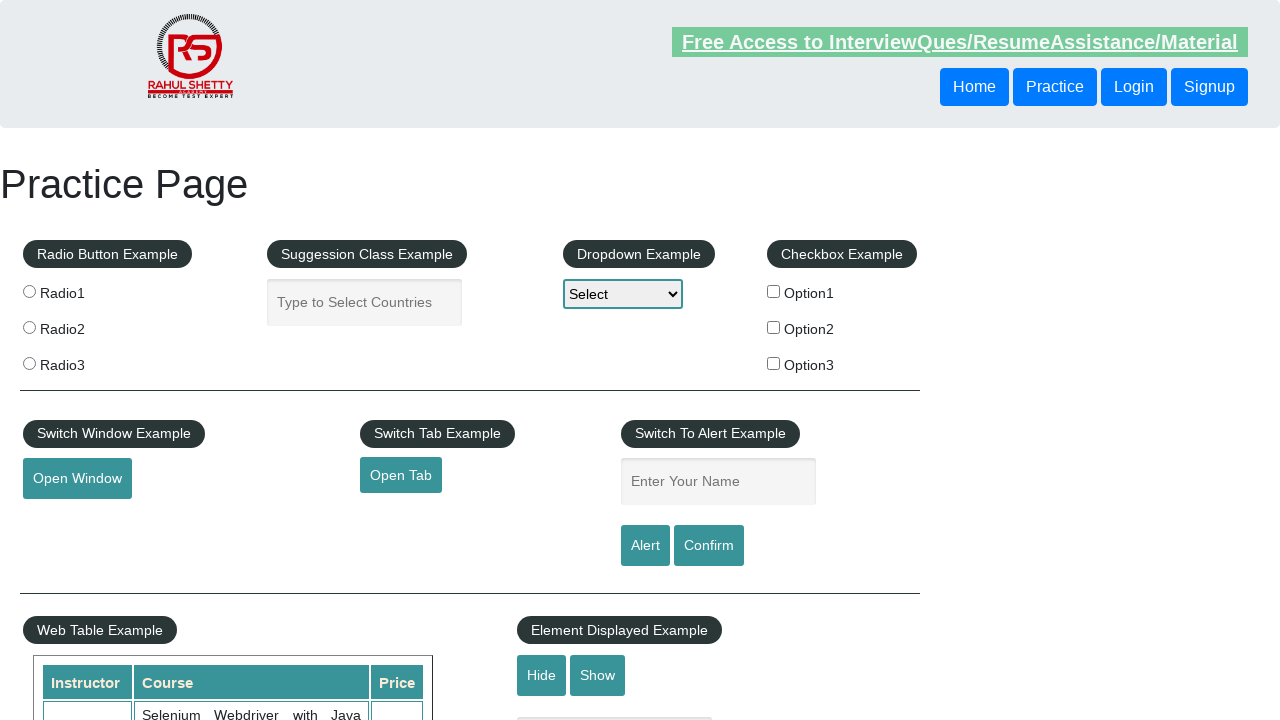

Verified second data row and its cells exist
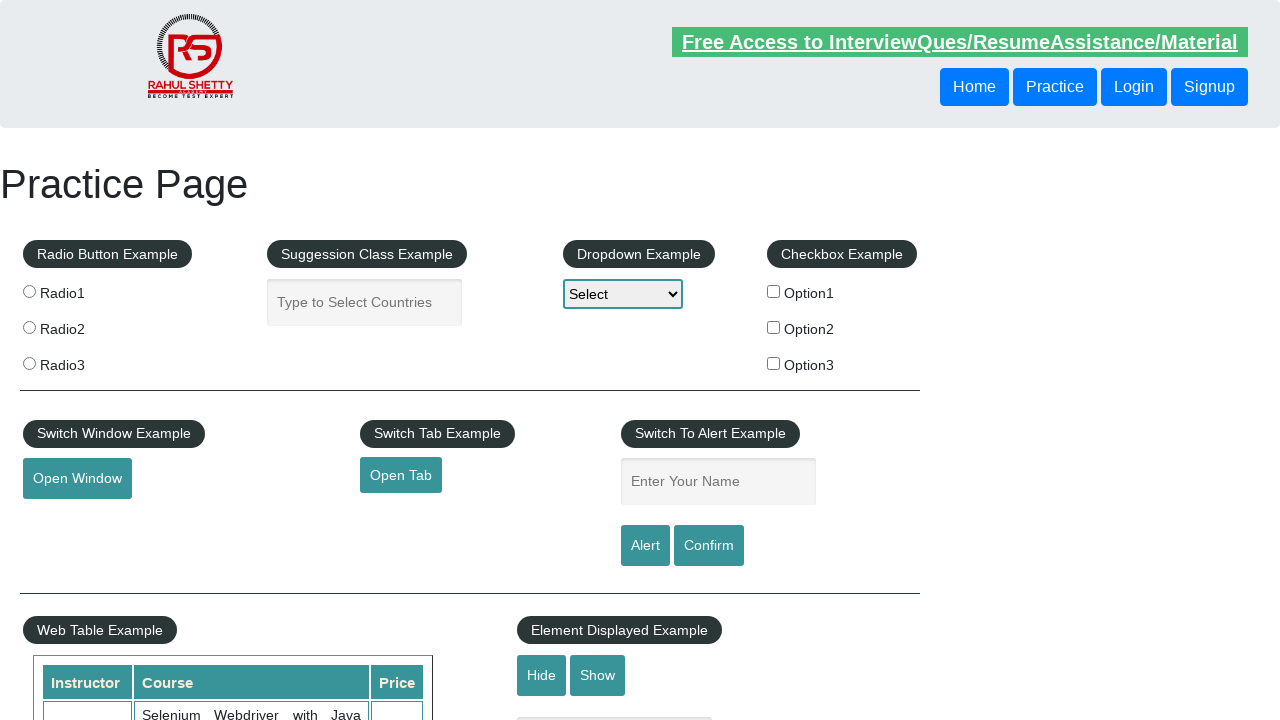

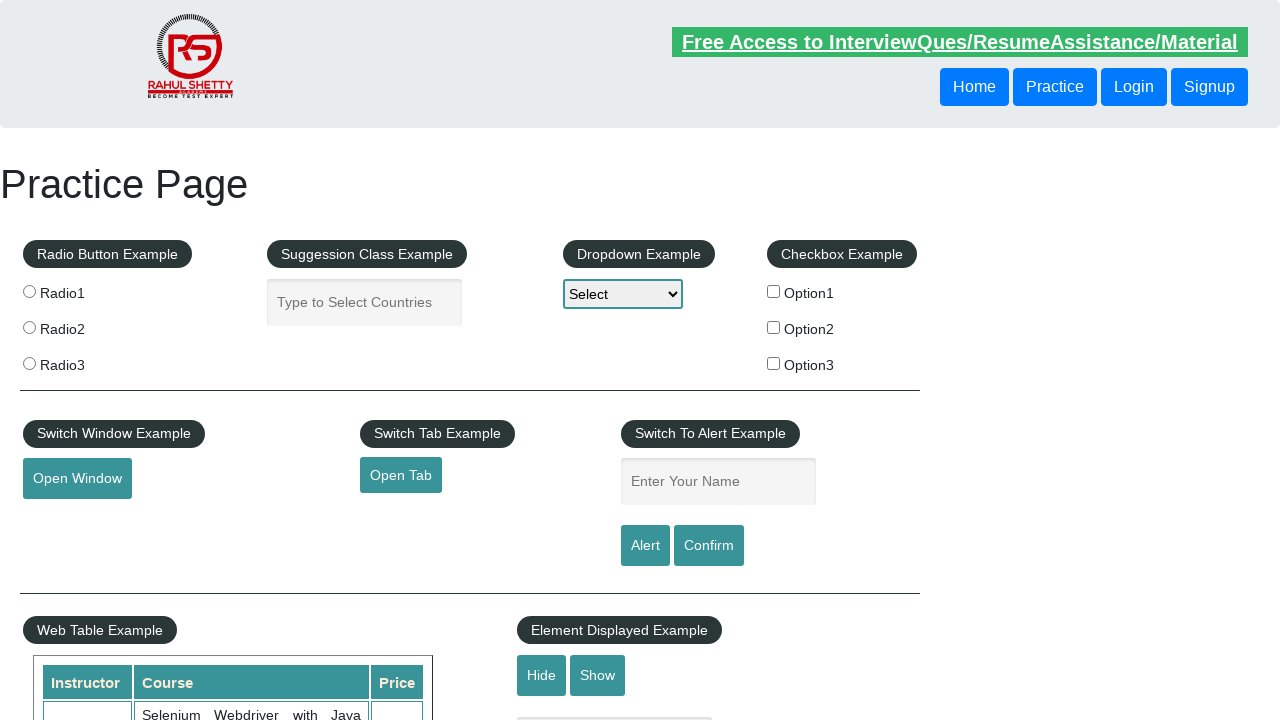